Clicks on letter 'H' link and verifies languages starting with 'H' are displayed

Starting URL: https://www.99-bottles-of-beer.net/abc.html

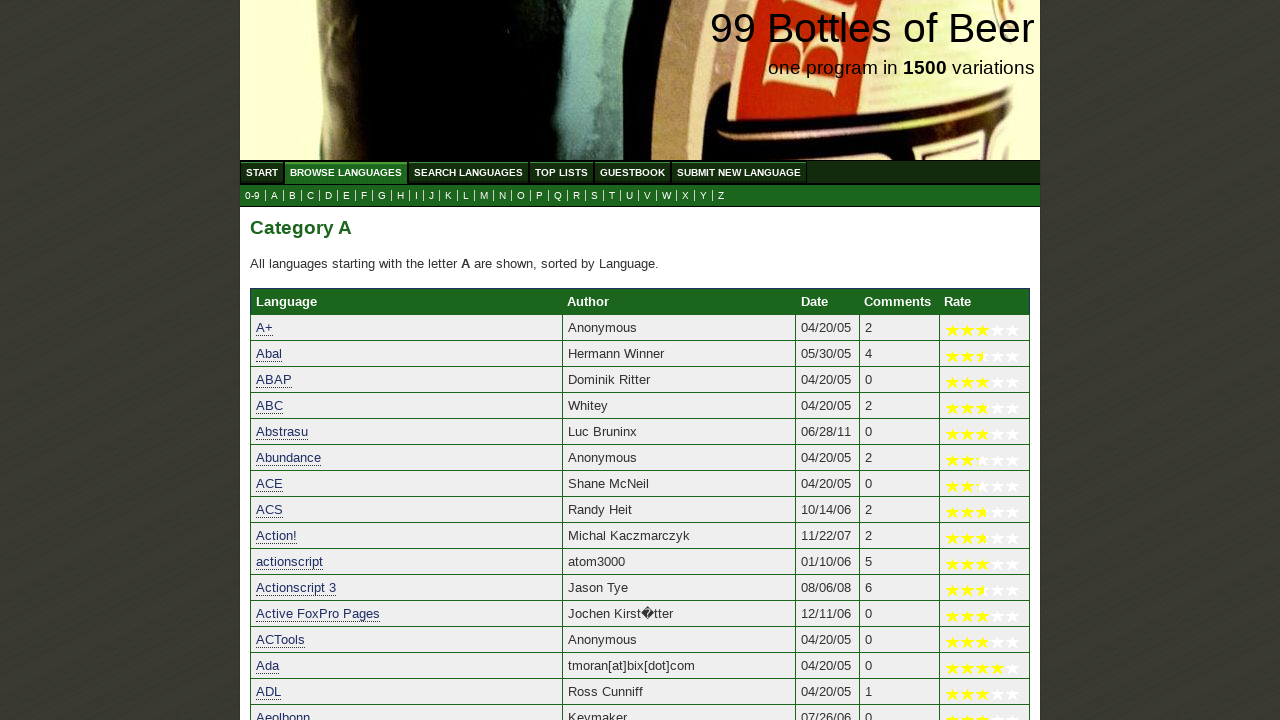

Clicked on letter 'H' link to filter languages starting with H at (400, 196) on a[href='h.html']
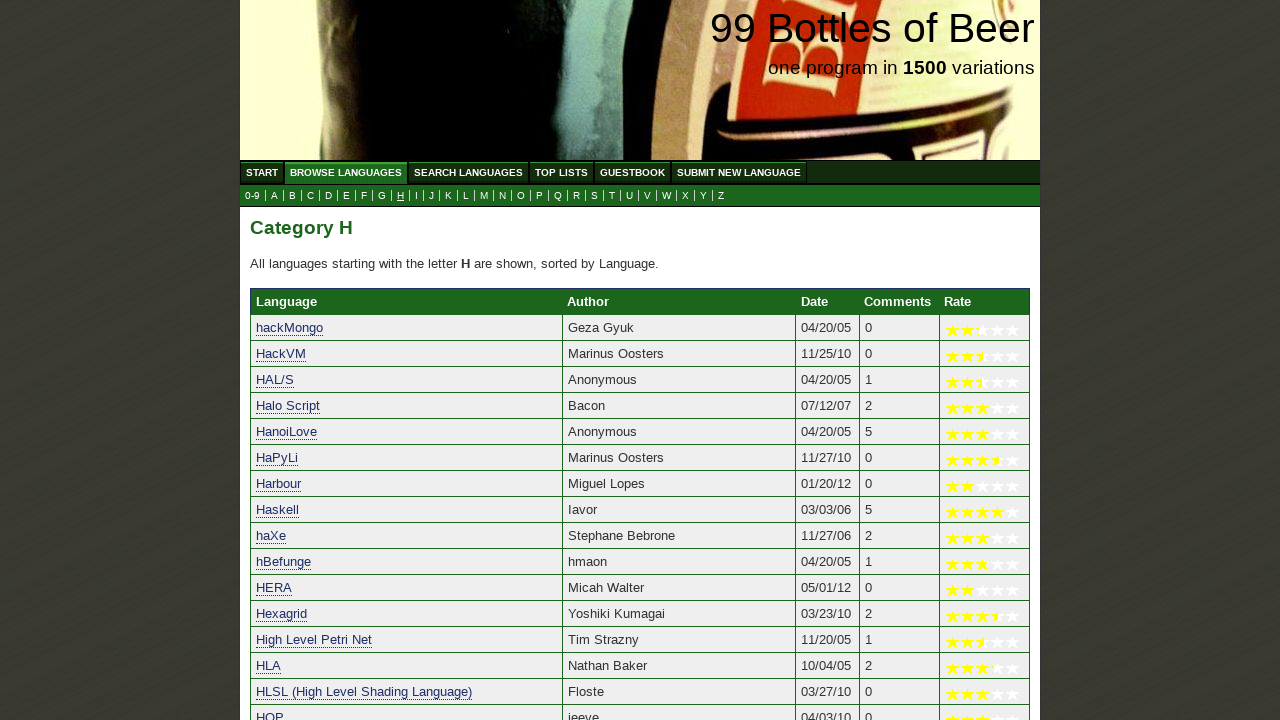

Languages starting with H loaded and displayed
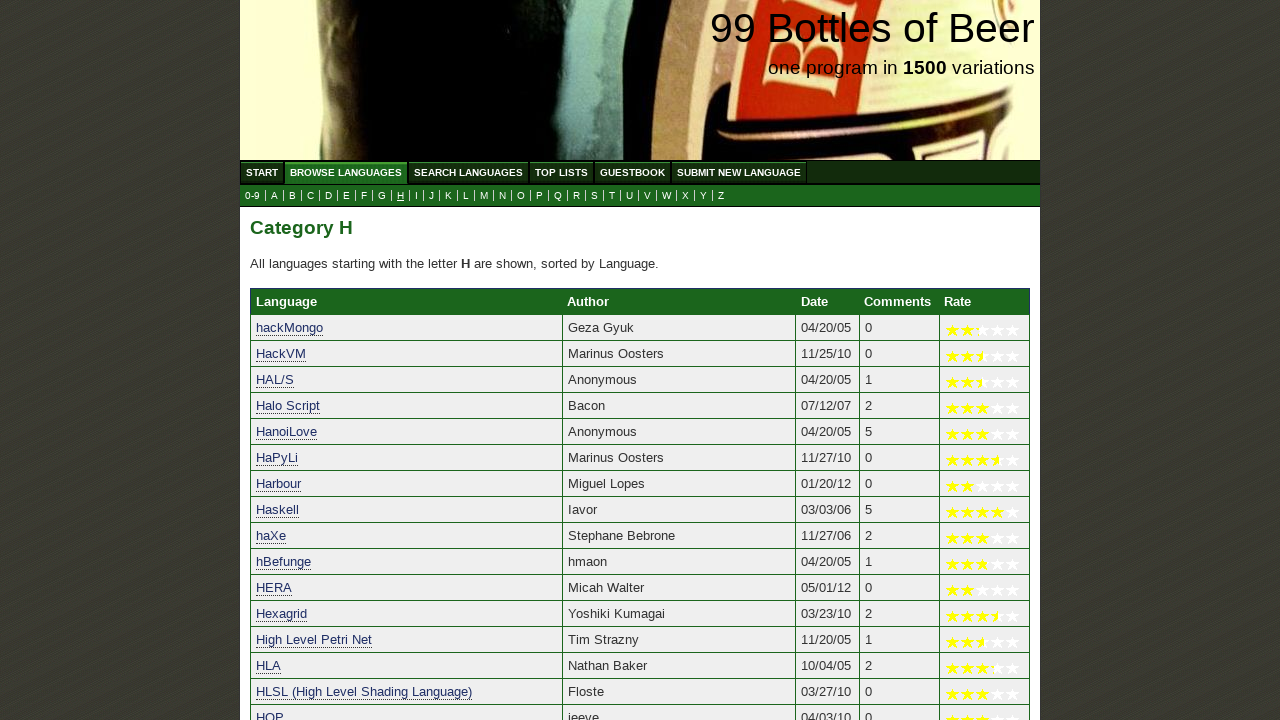

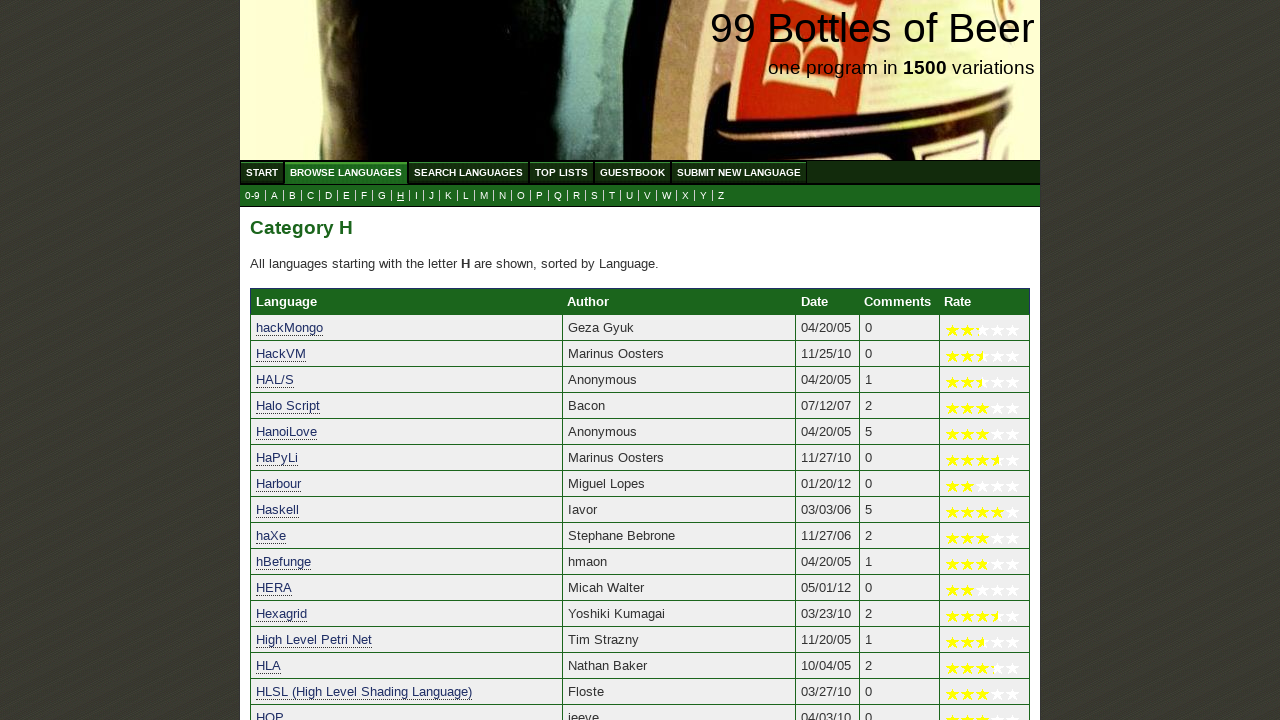